Tests the Python.org search functionality by entering a search query "pycon" and verifying results are returned

Starting URL: https://www.python.org

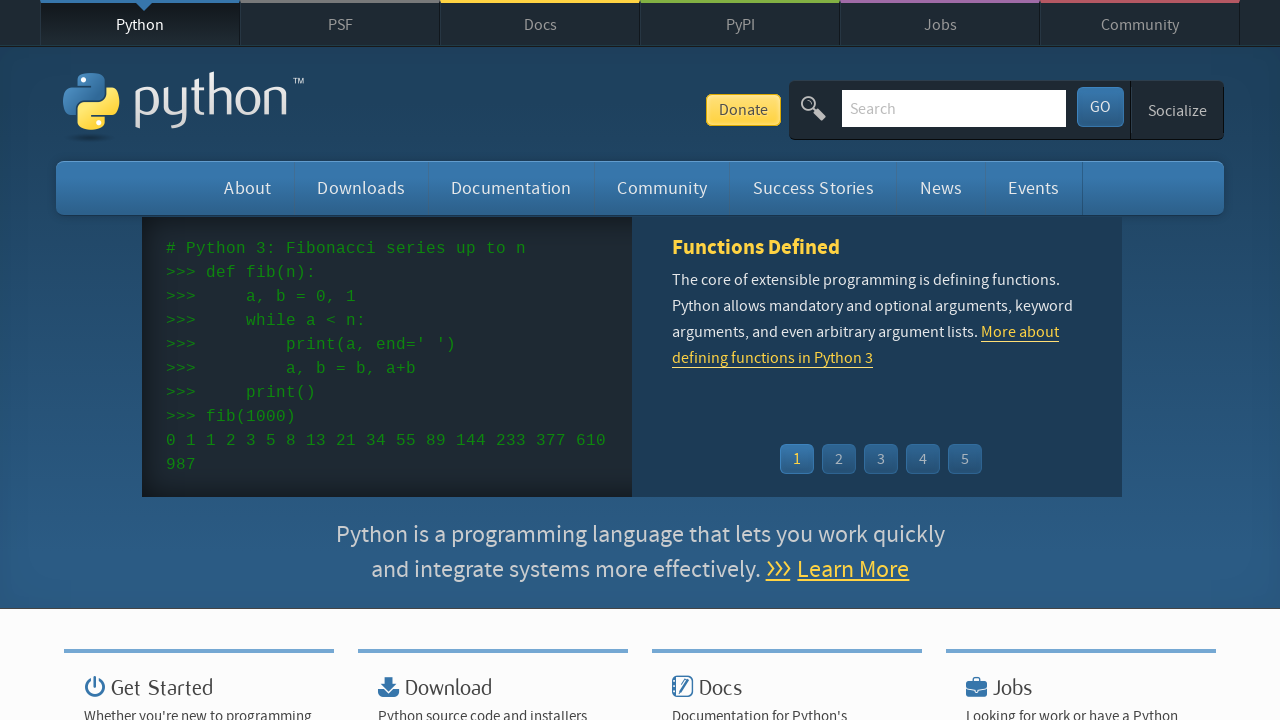

Verified page title contains 'Python'
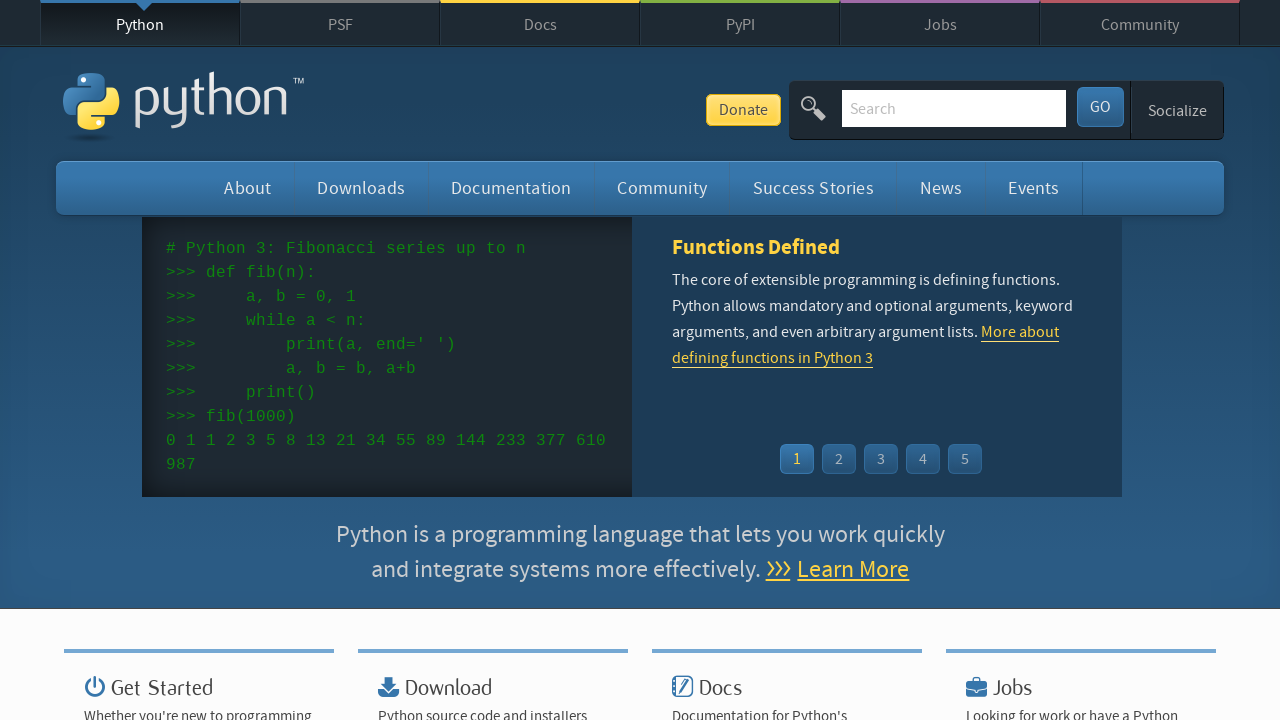

Filled search box with 'pycon' on input[name='q']
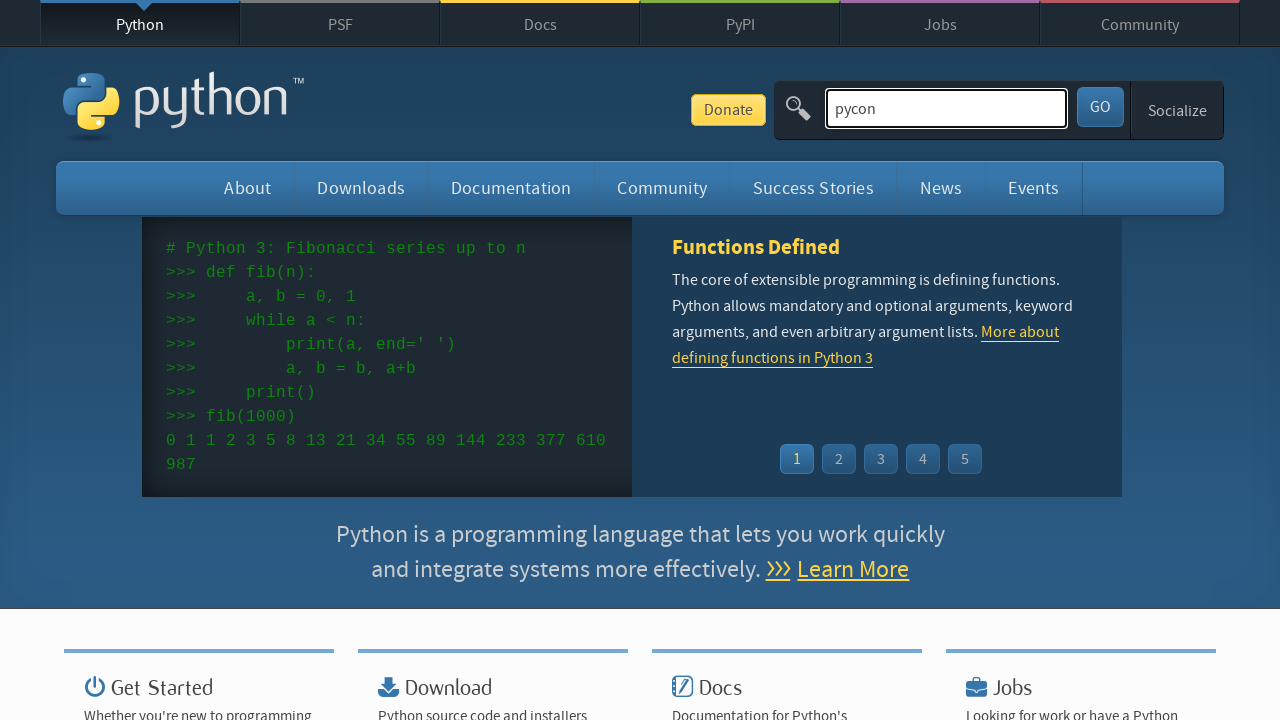

Pressed Enter to submit search query on input[name='q']
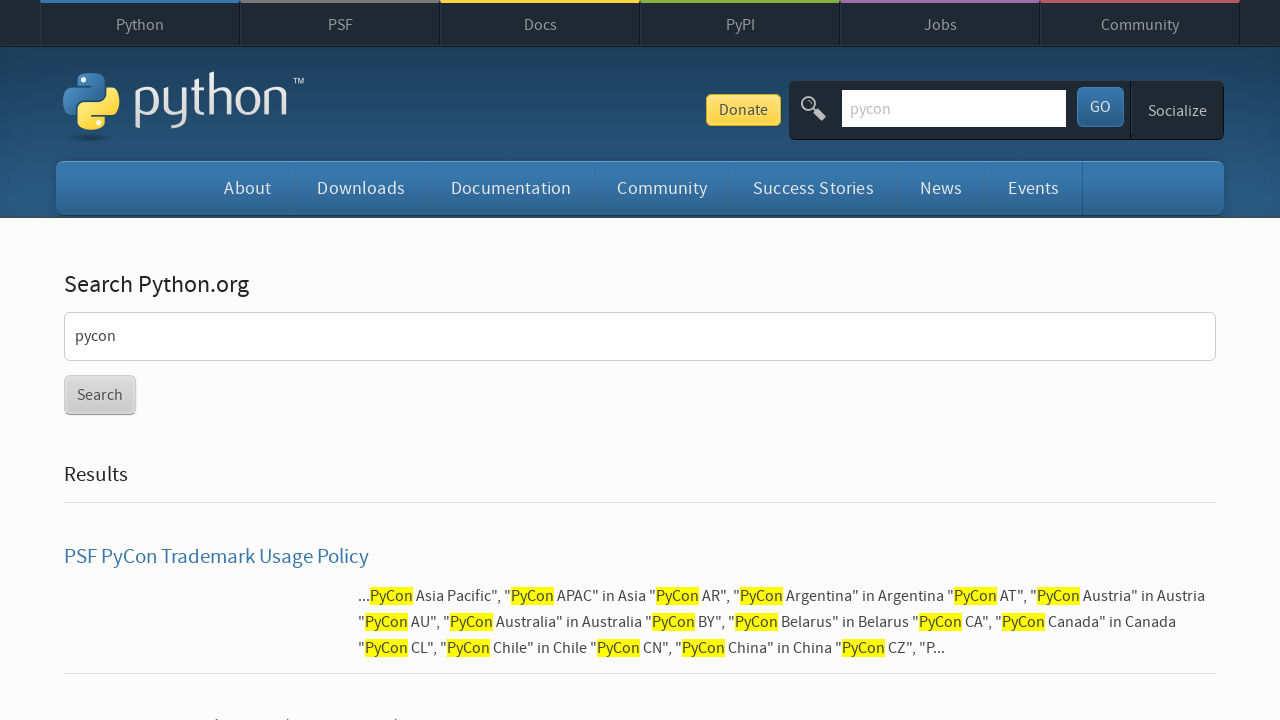

Waited for network idle after search submission
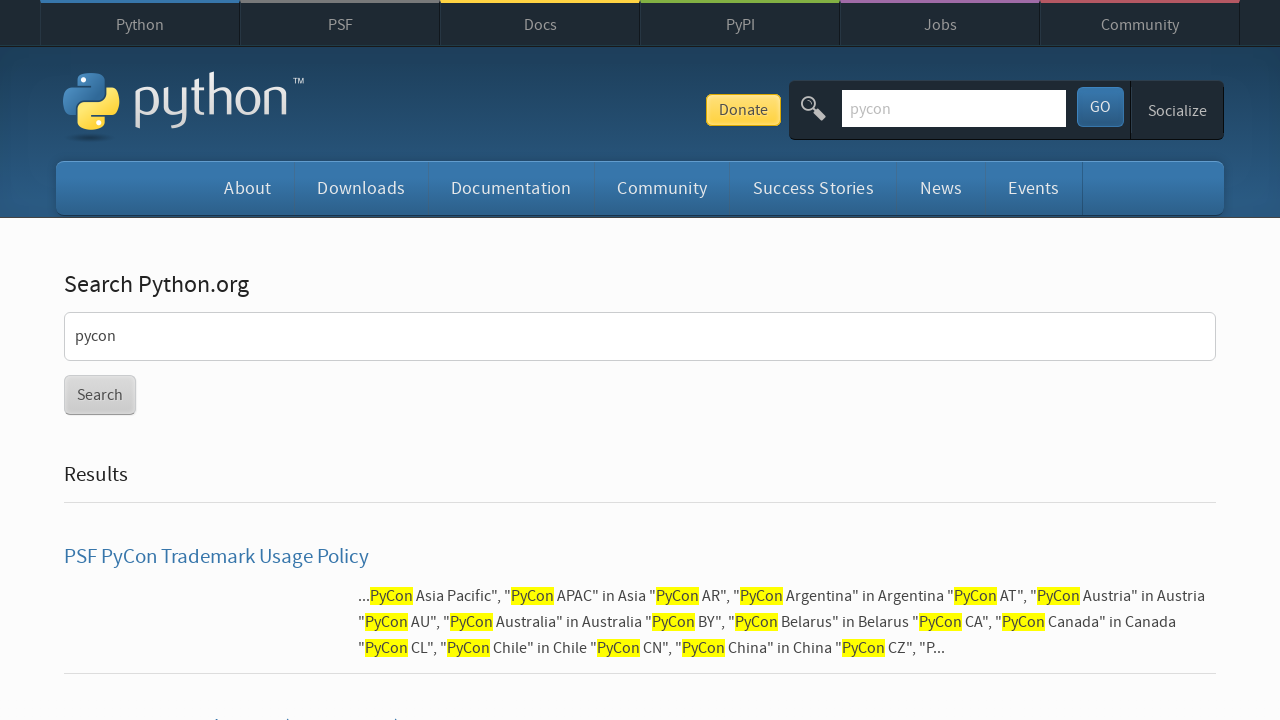

Verified search results were returned for 'pycon'
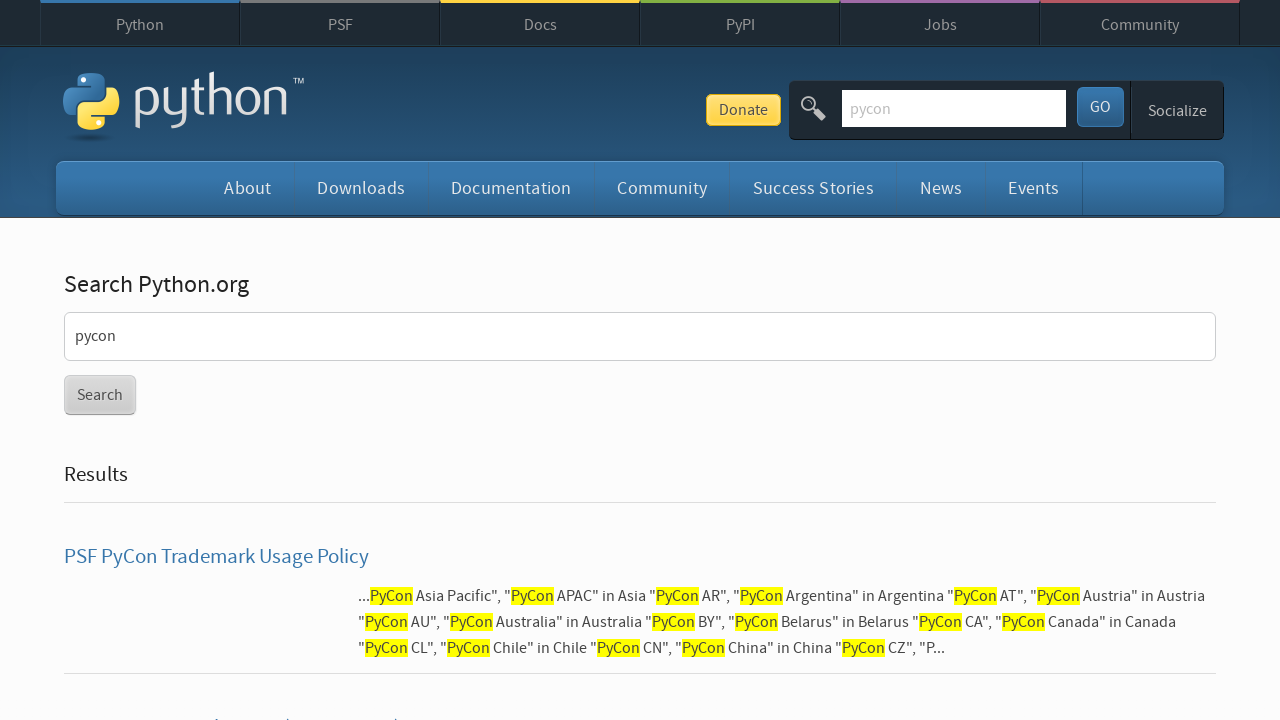

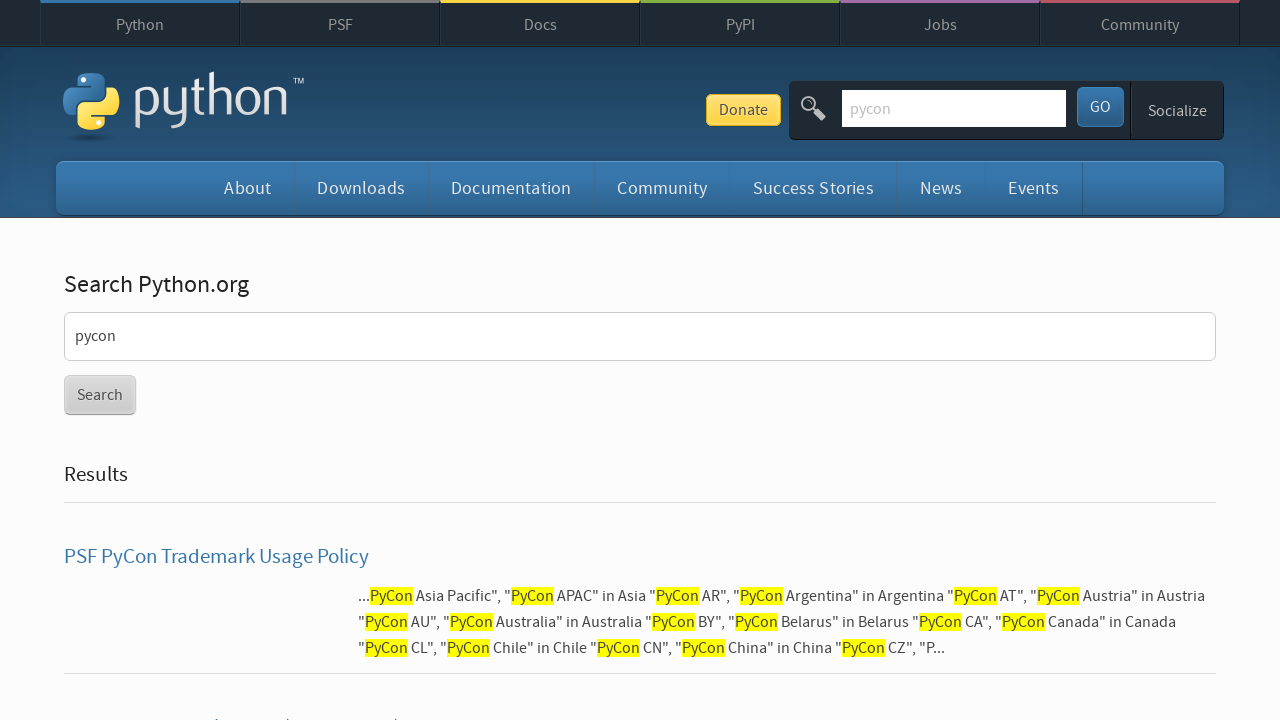